Tests clicking a button with a specific CSS class on the UI Testing Playground class attribute challenge page

Starting URL: http://uitestingplayground.com/classattr

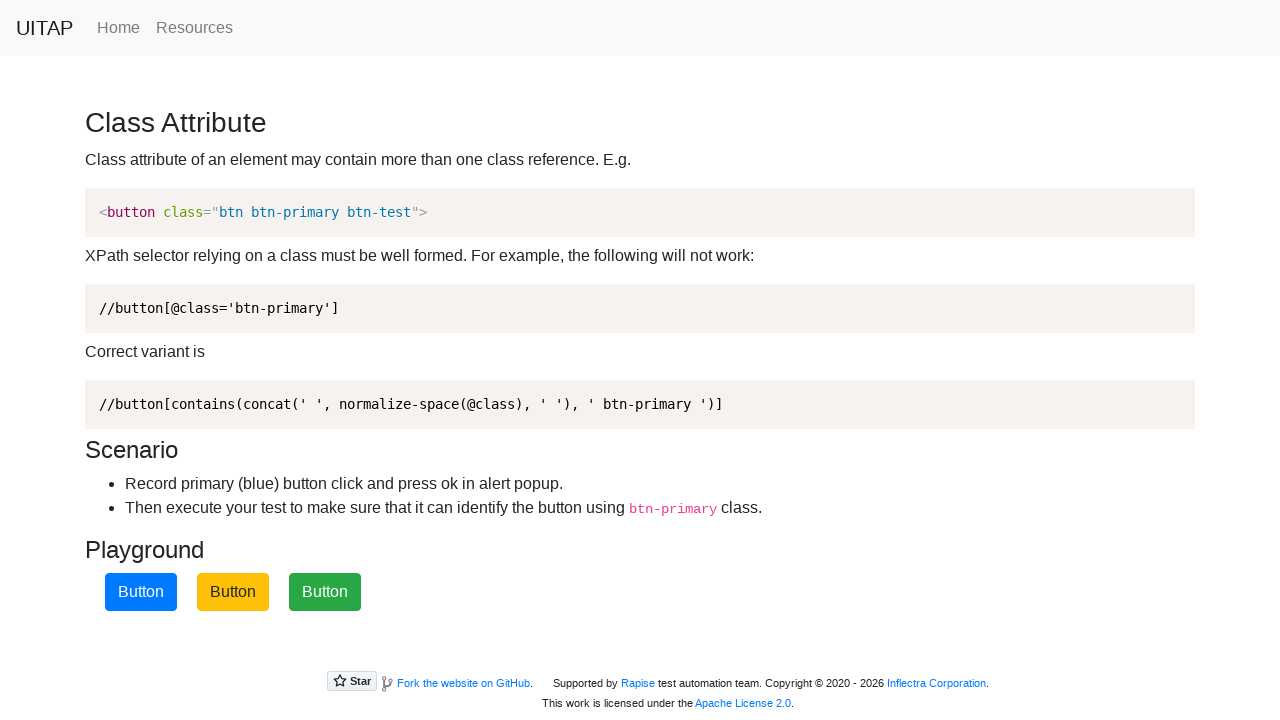

Navigated to UI Testing Playground class attribute challenge page
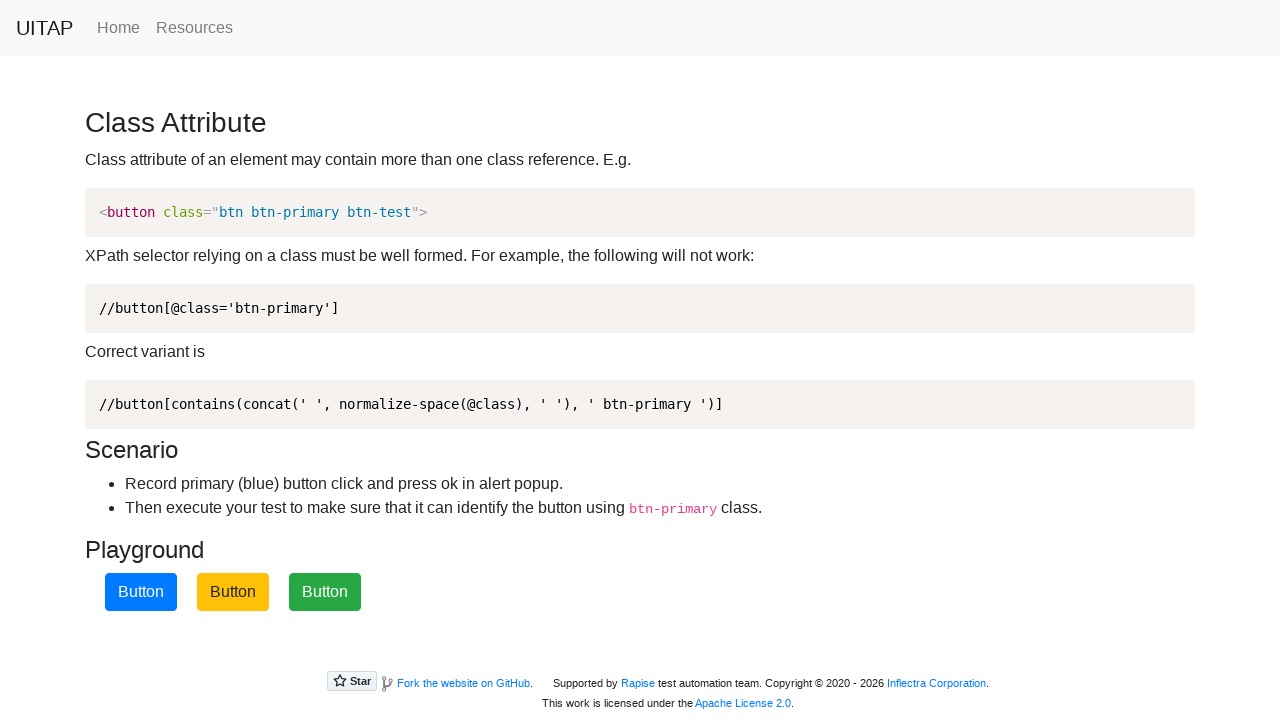

Clicked the primary button with btn-primary class at (141, 592) on button.btn-primary
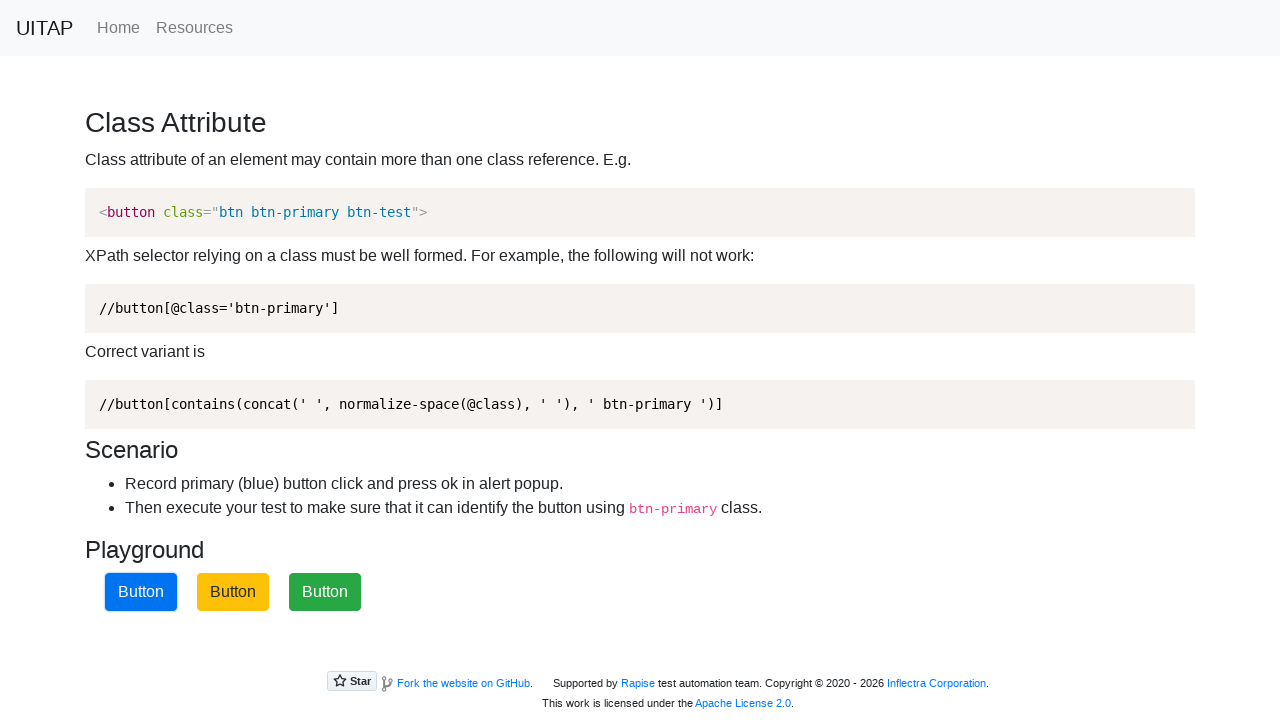

Waited 1 second to observe the result
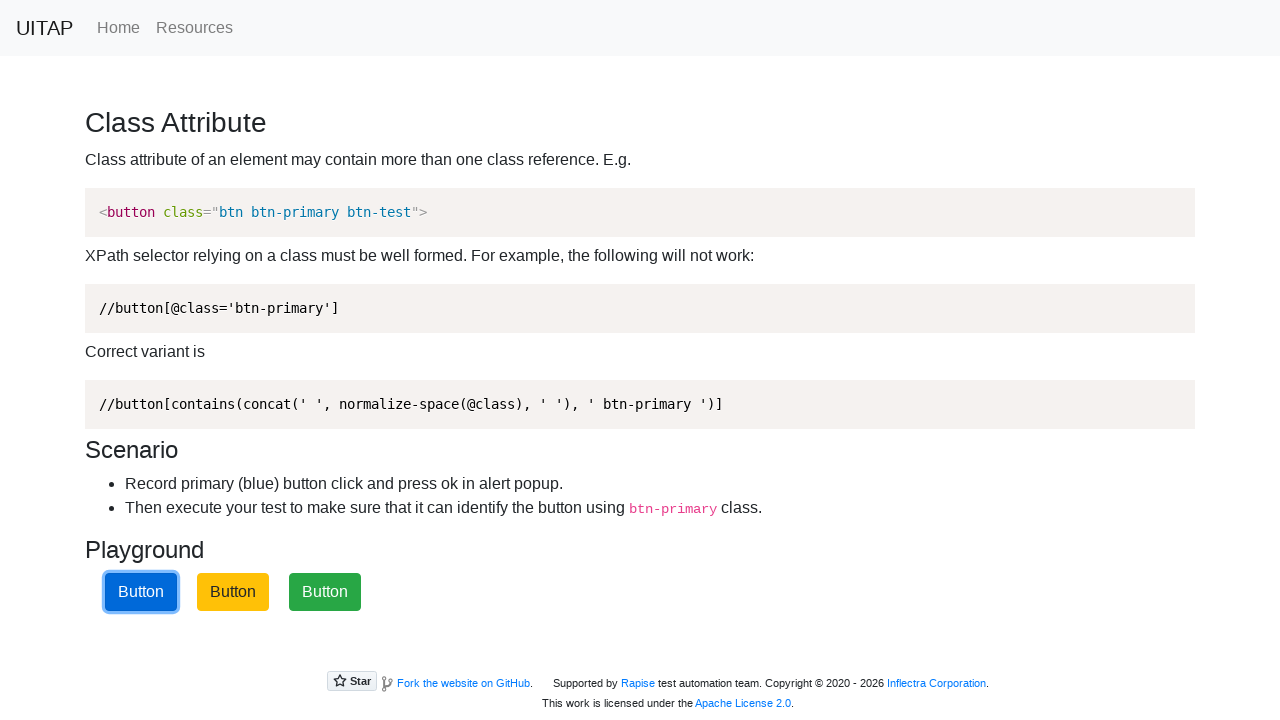

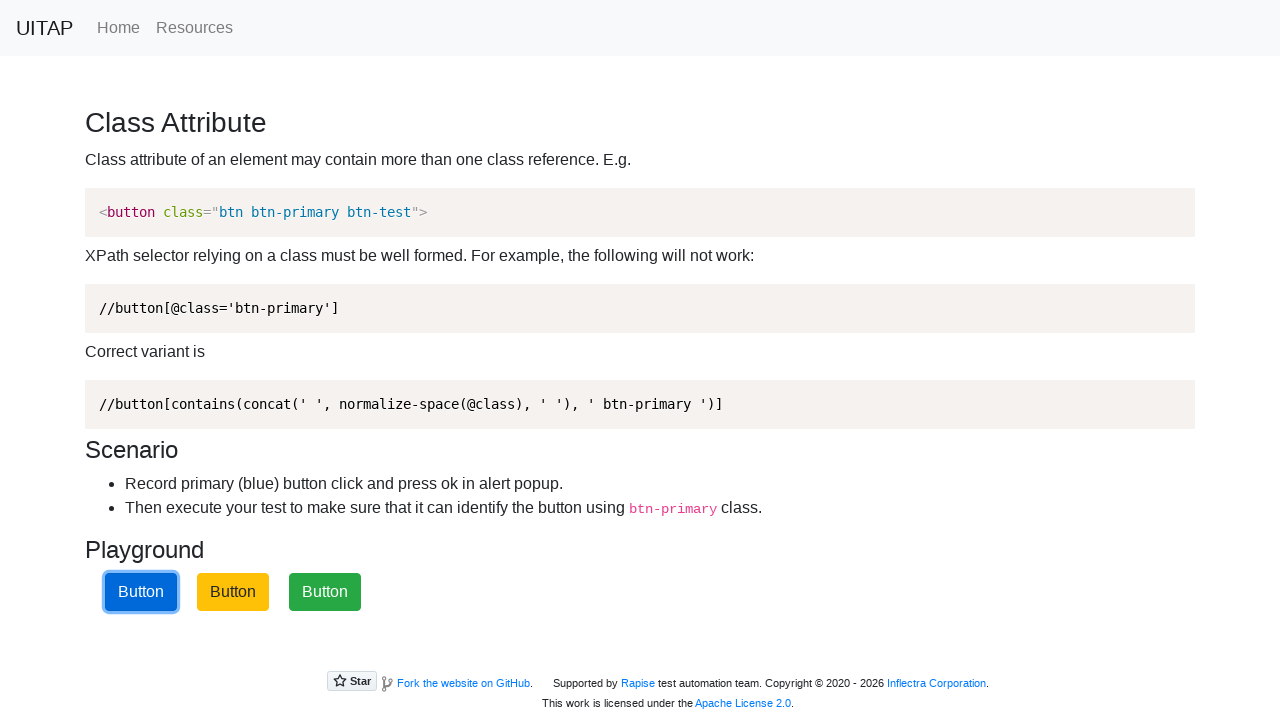